Tests the Meetings link in the hamburger menu by opening the nav toggle and clicking the Meetings link, then verifying navigation to the meetings page

Starting URL: https://www.hematology.org/

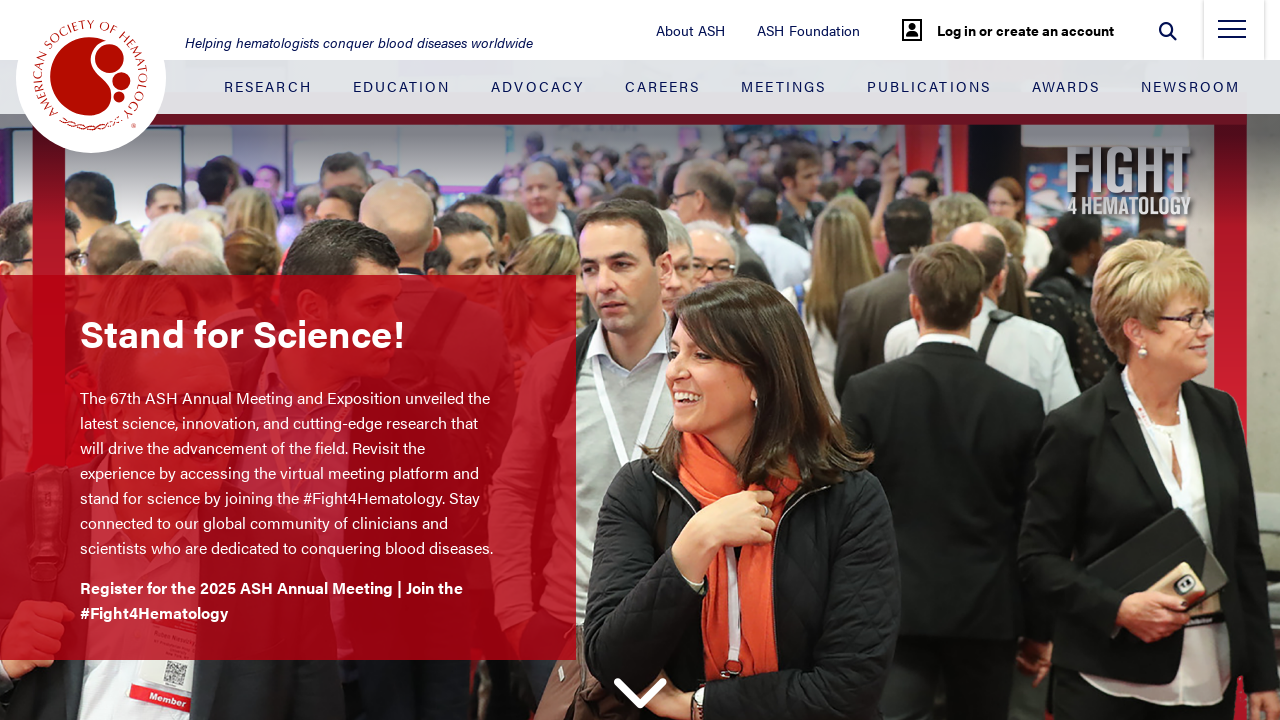

Clicked hamburger menu toggle to open navigation at (1232, 35) on .nav-toggle
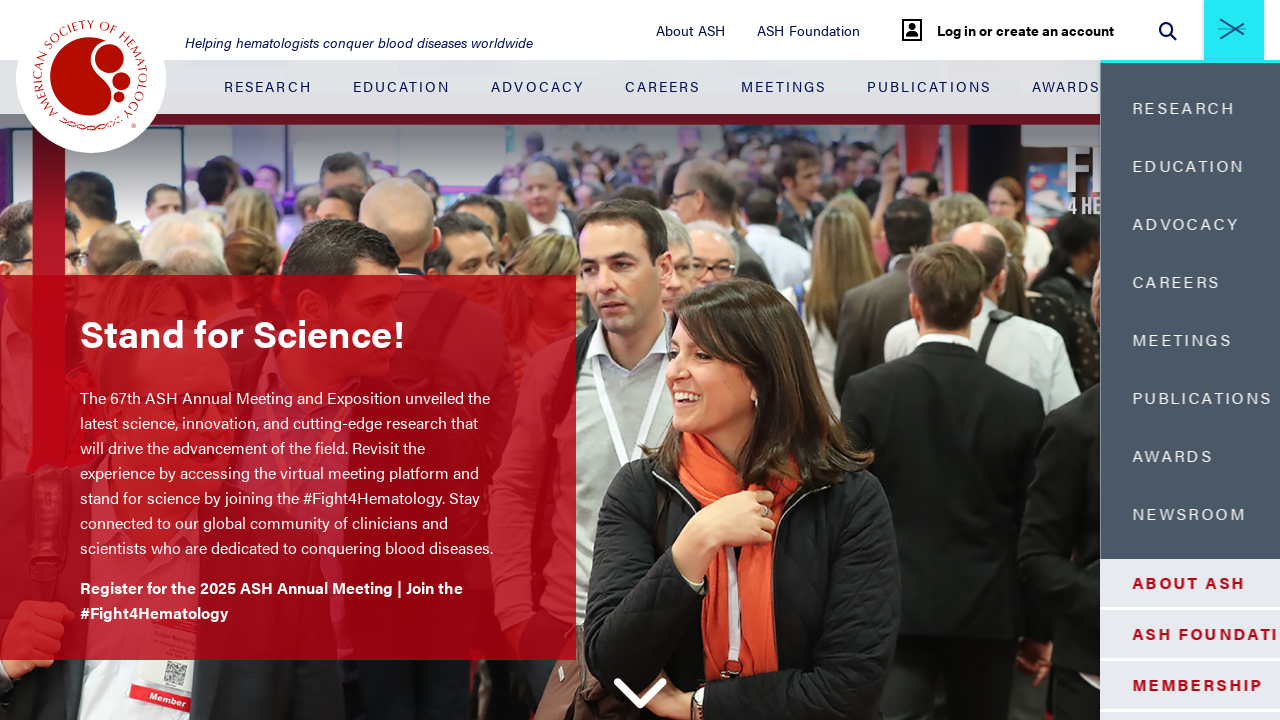

Clicked Meetings link in hamburger menu at (1105, 340) on .side-menu-container__blue-section .nav-item:nth-child(5) > .nav-link
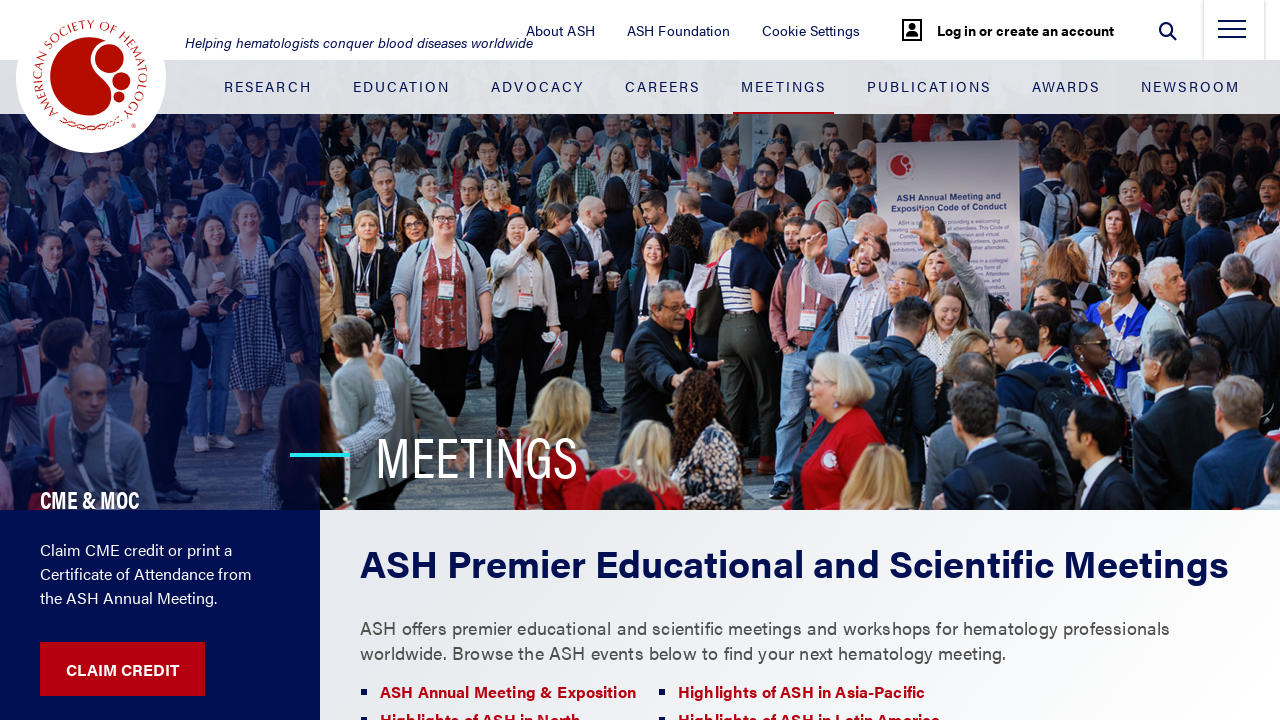

Navigation to meetings page completed
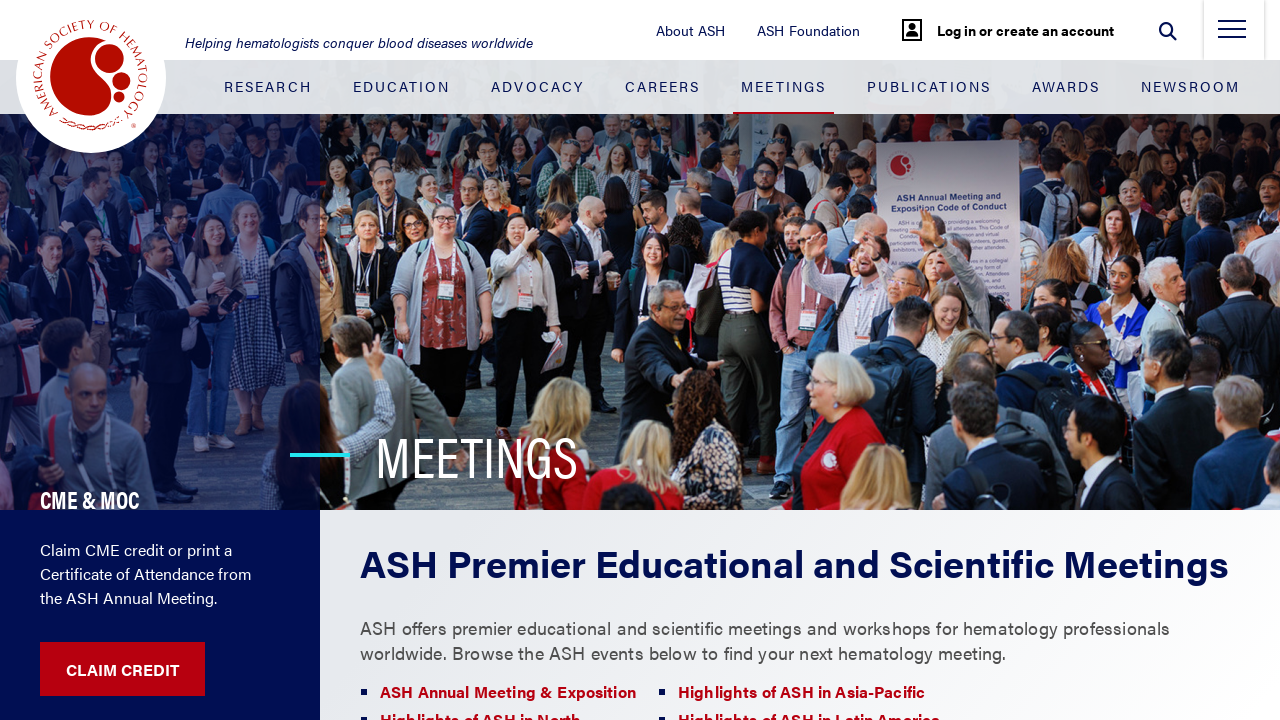

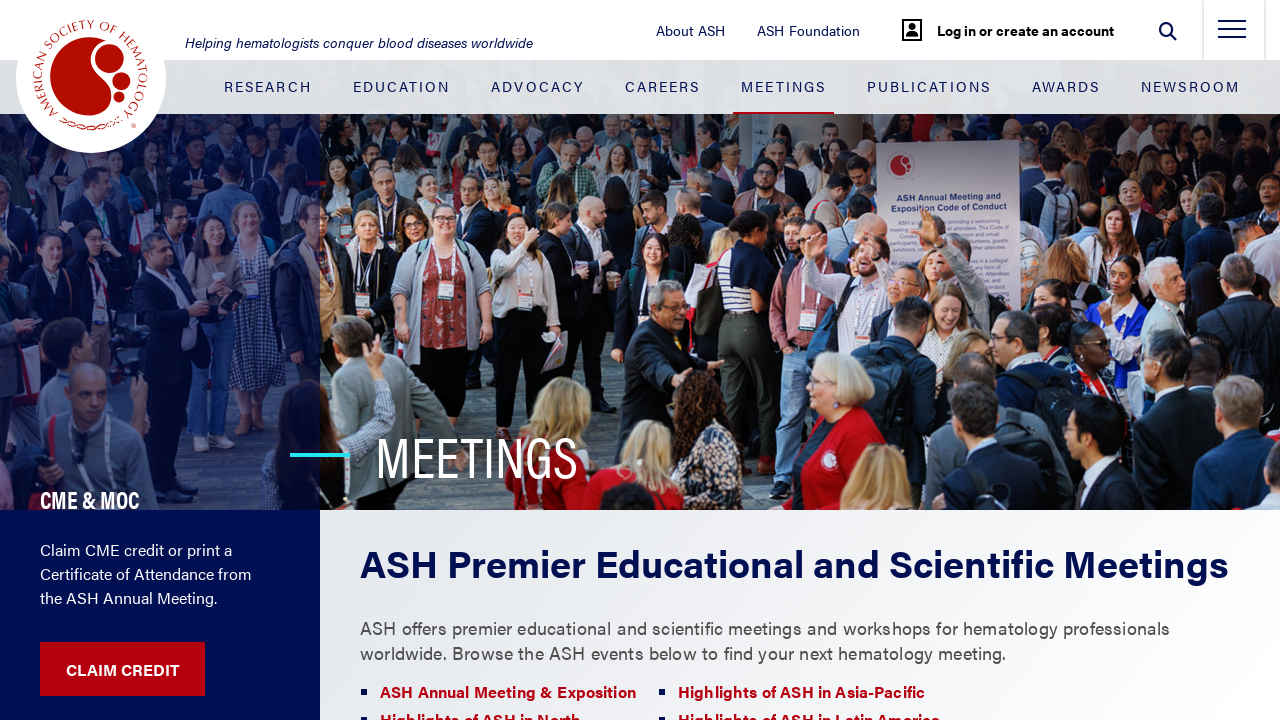